Tests the text box form by filling in name, email, current address, and permanent address fields, then submitting and verifying the name output is displayed correctly.

Starting URL: https://demoqa.com/text-box

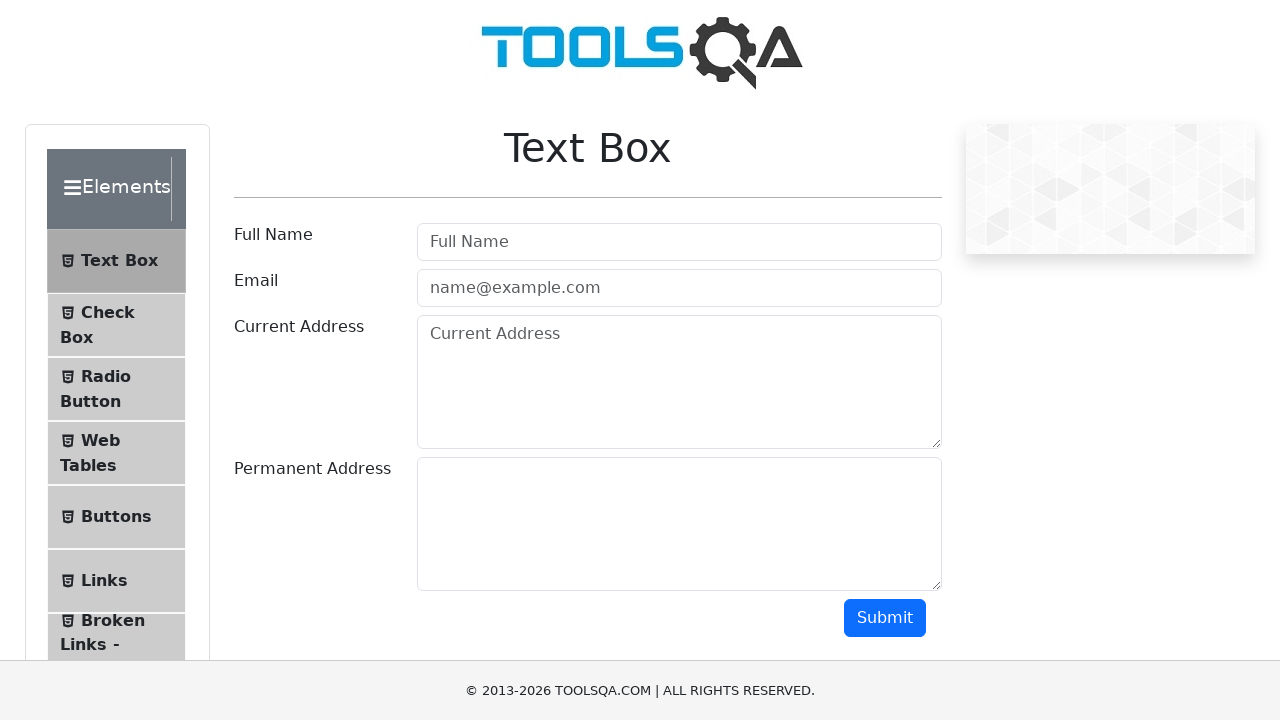

Located all form control input fields
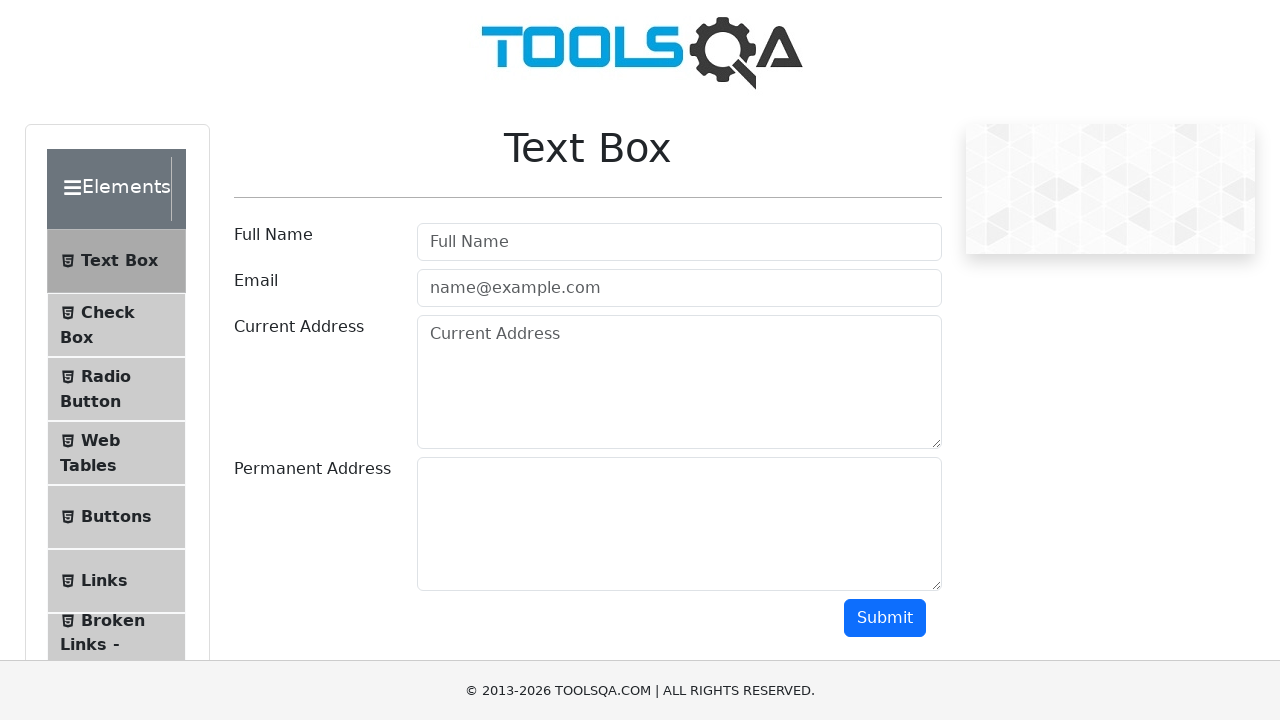

Filled name field with 'Niamul Hasan' on .form-control >> nth=0
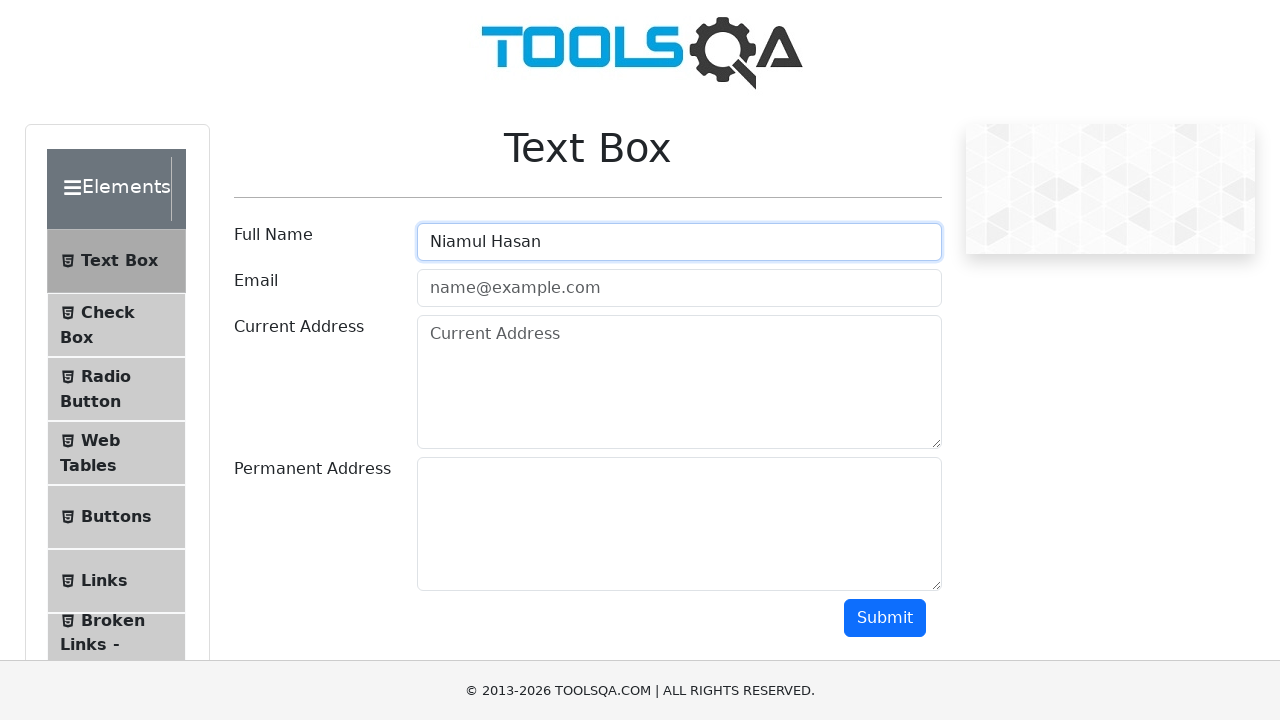

Filled email field with 'niamulhassan64@gmail.com' on .form-control >> nth=1
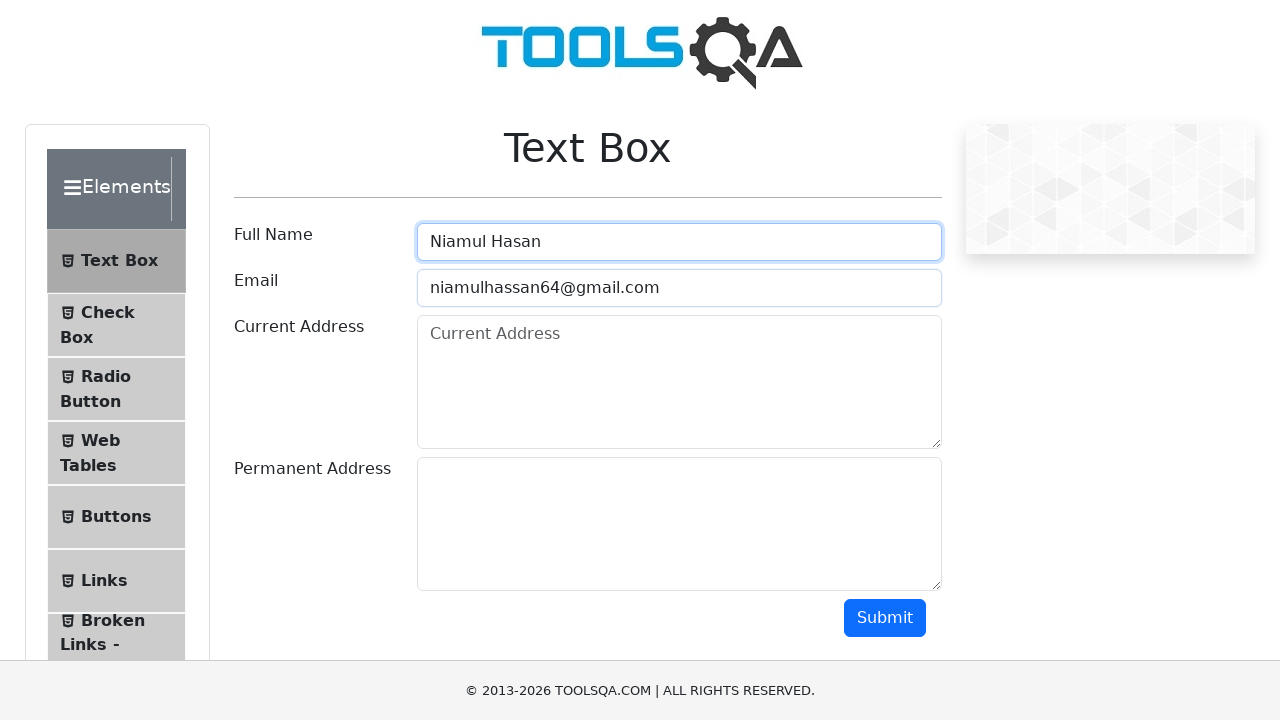

Filled current address field with 'Puran Kochukhet, Dhaka Cant.,Dhaka-1206' on .form-control >> nth=2
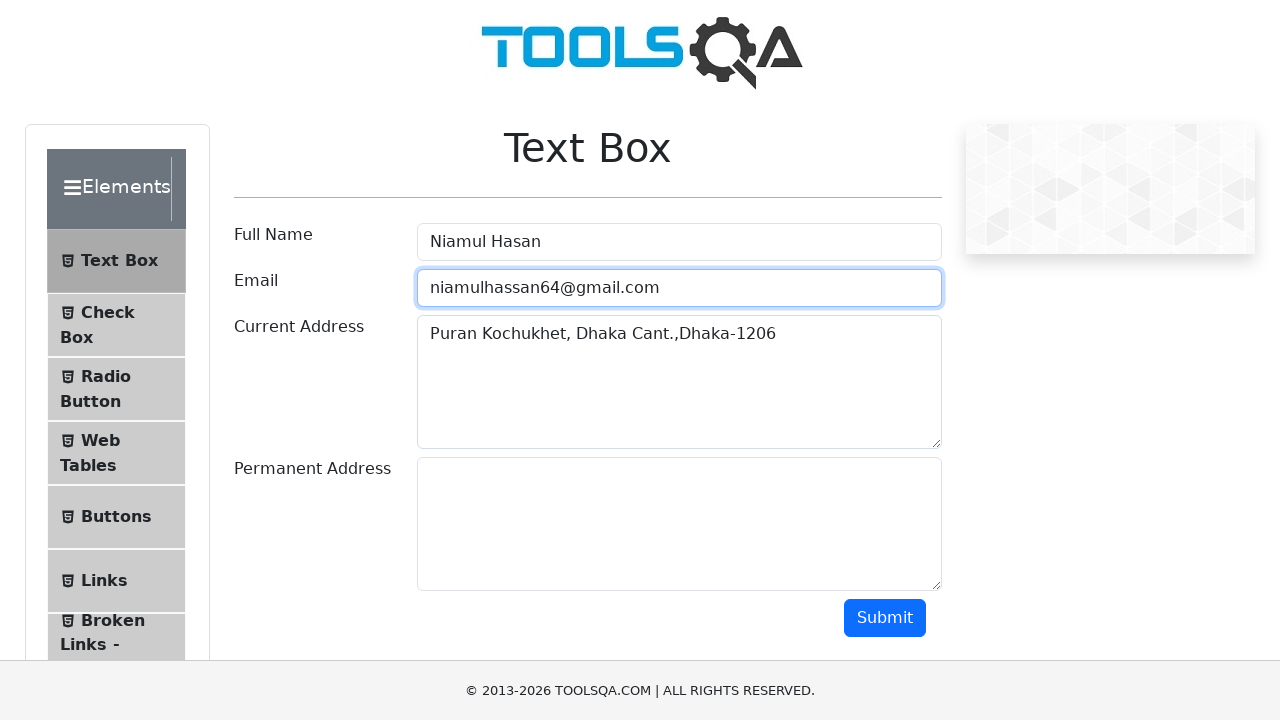

Filled permanent address field with 'Puran Kochukhet, Dhaka Cant.,Dhaka-1206,Bangladesh' on .form-control >> nth=3
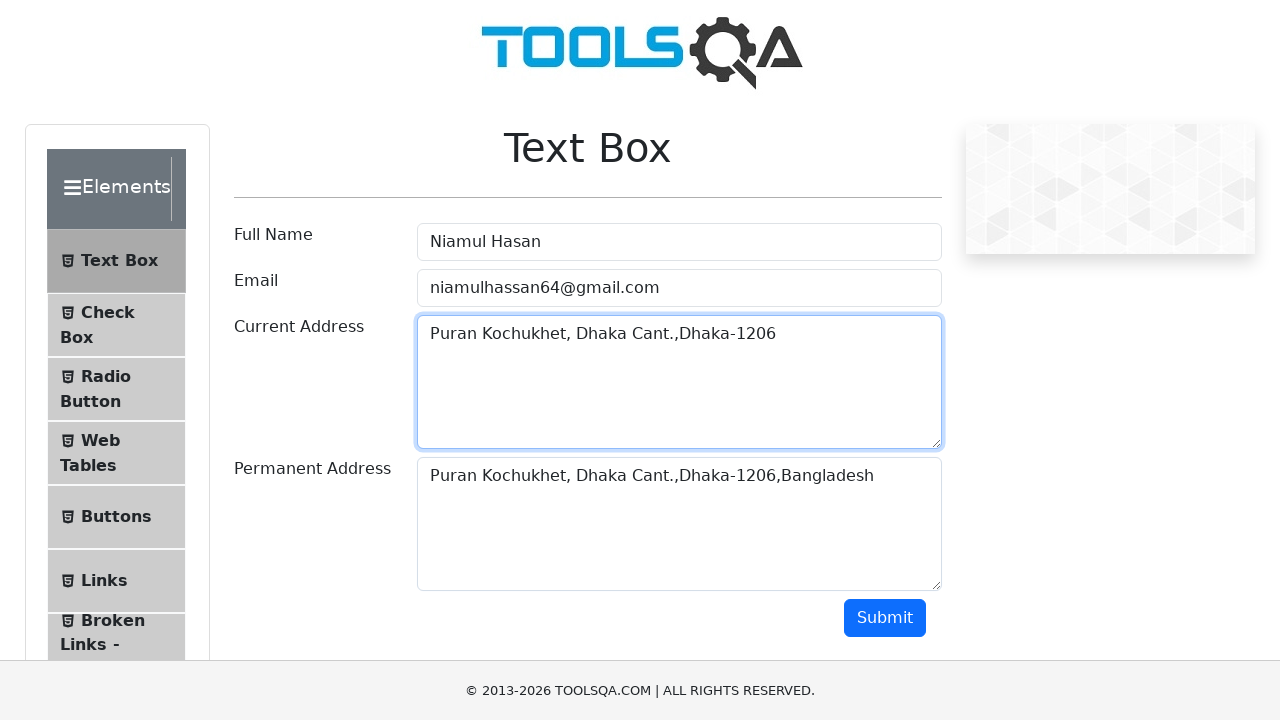

Clicked submit button at (885, 618) on #submit
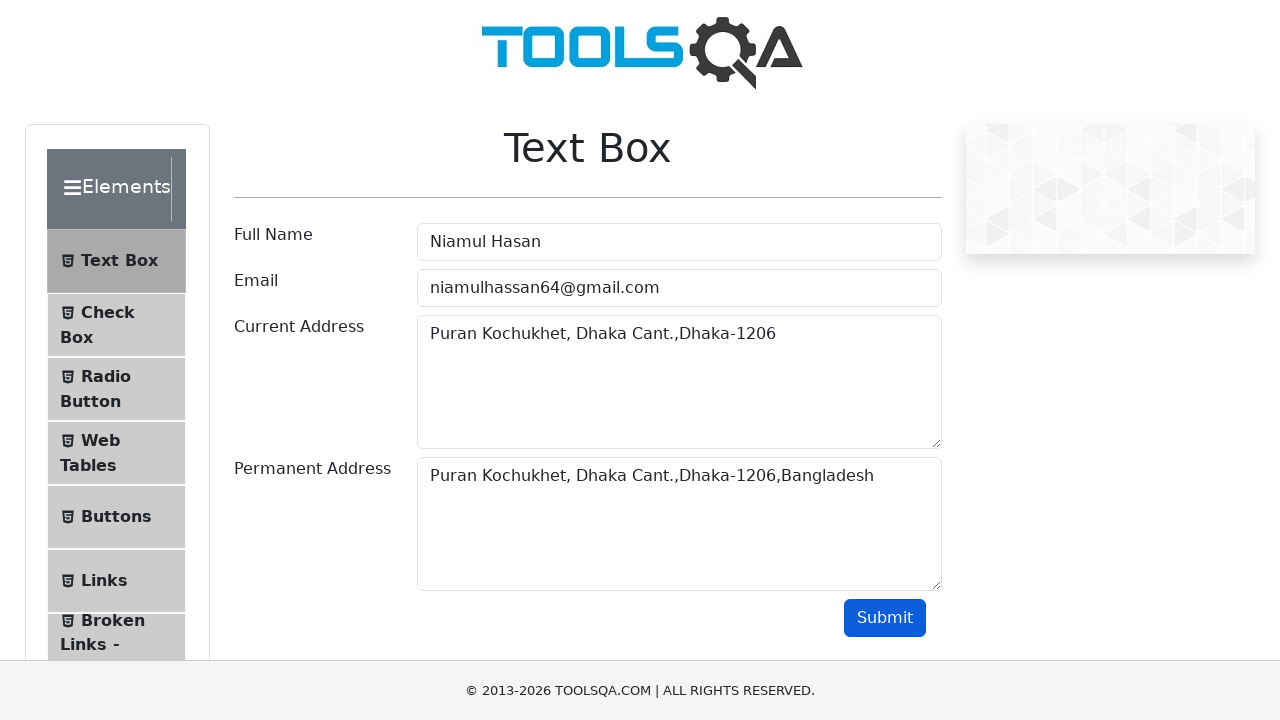

Name output element loaded and displayed
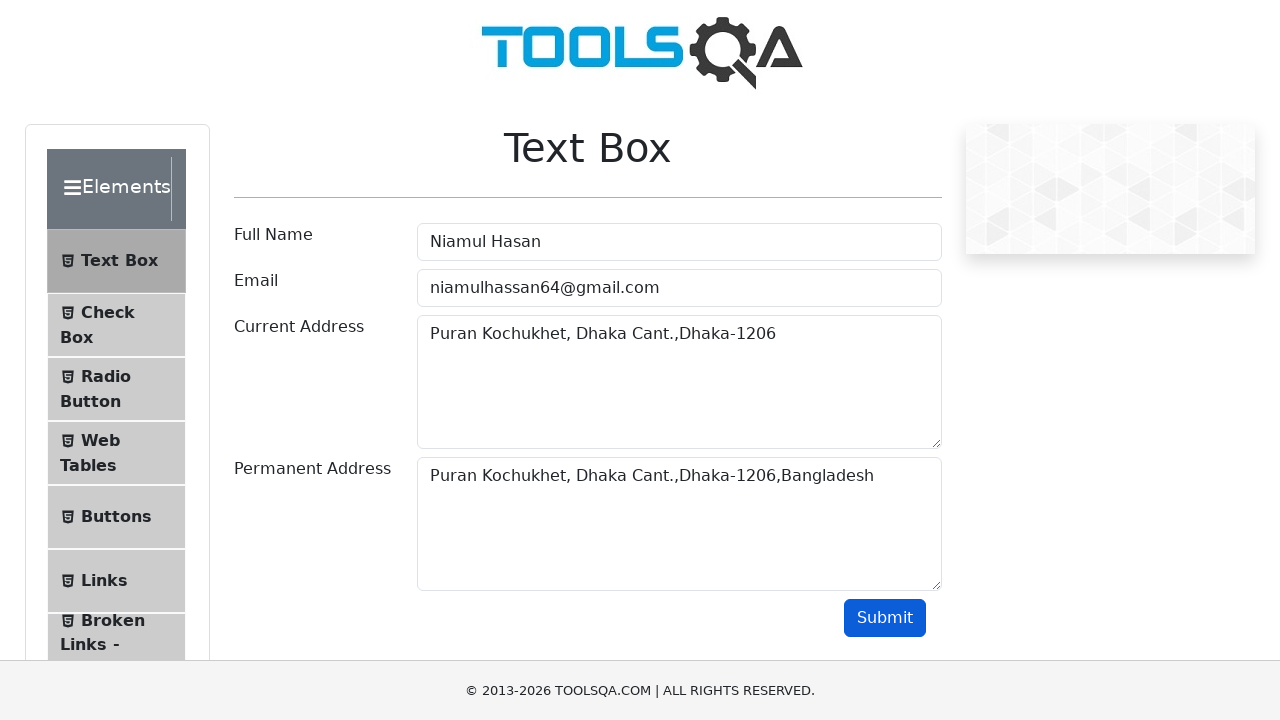

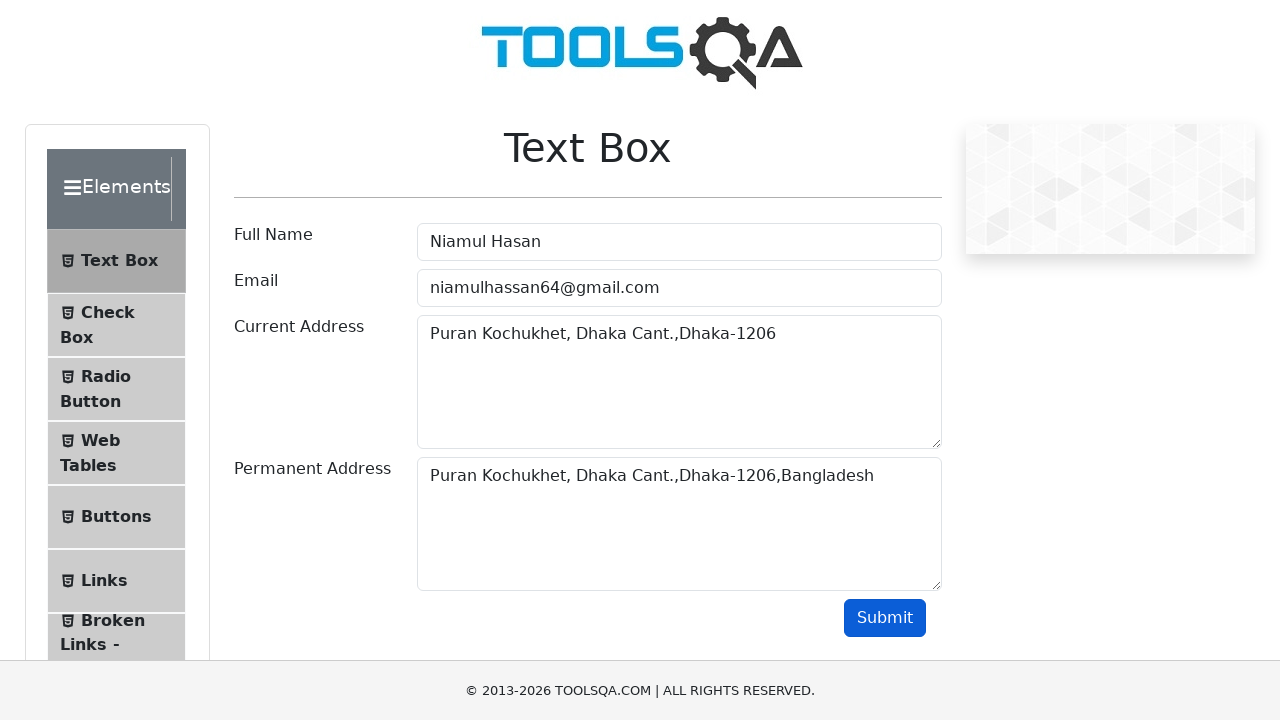